Tests various WebElement commands including clearing and filling a text box, selecting a radio button if not already selected, and verifying element states (enabled, displayed) on a Selenium practice page.

Starting URL: https://syntaxprojects.com/selenium_commands_selector.php

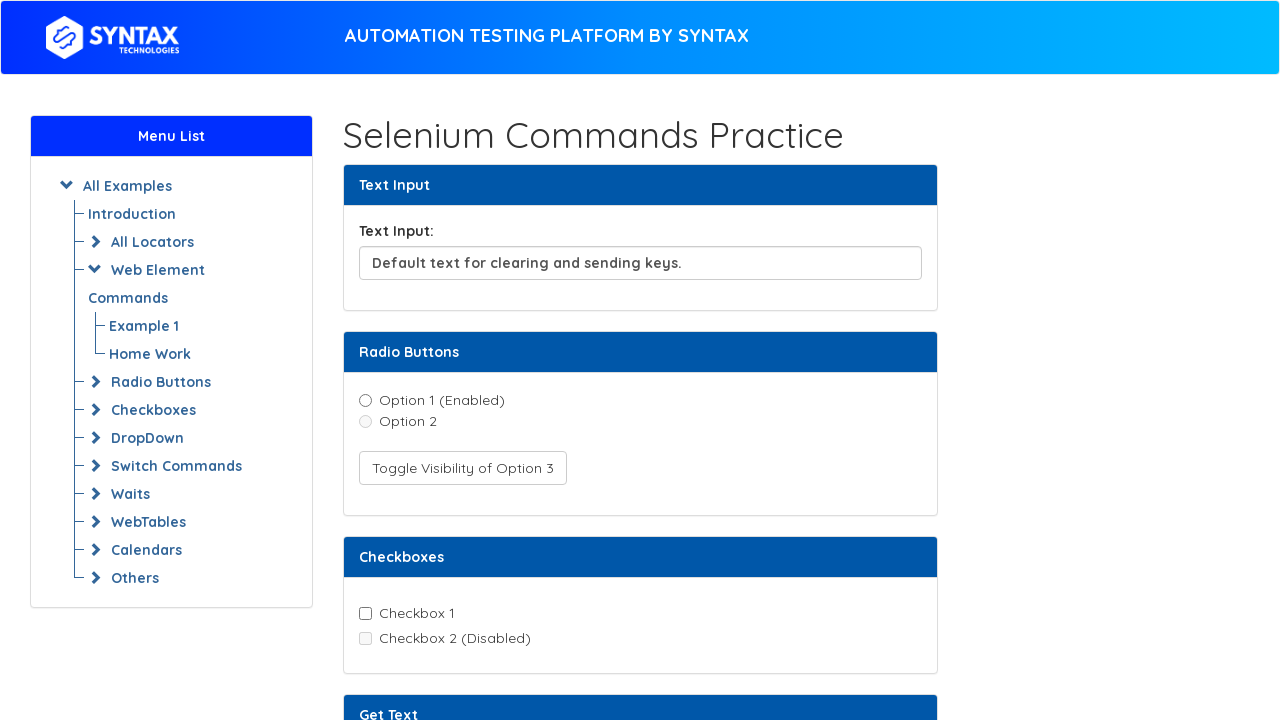

Navigated to Selenium practice page
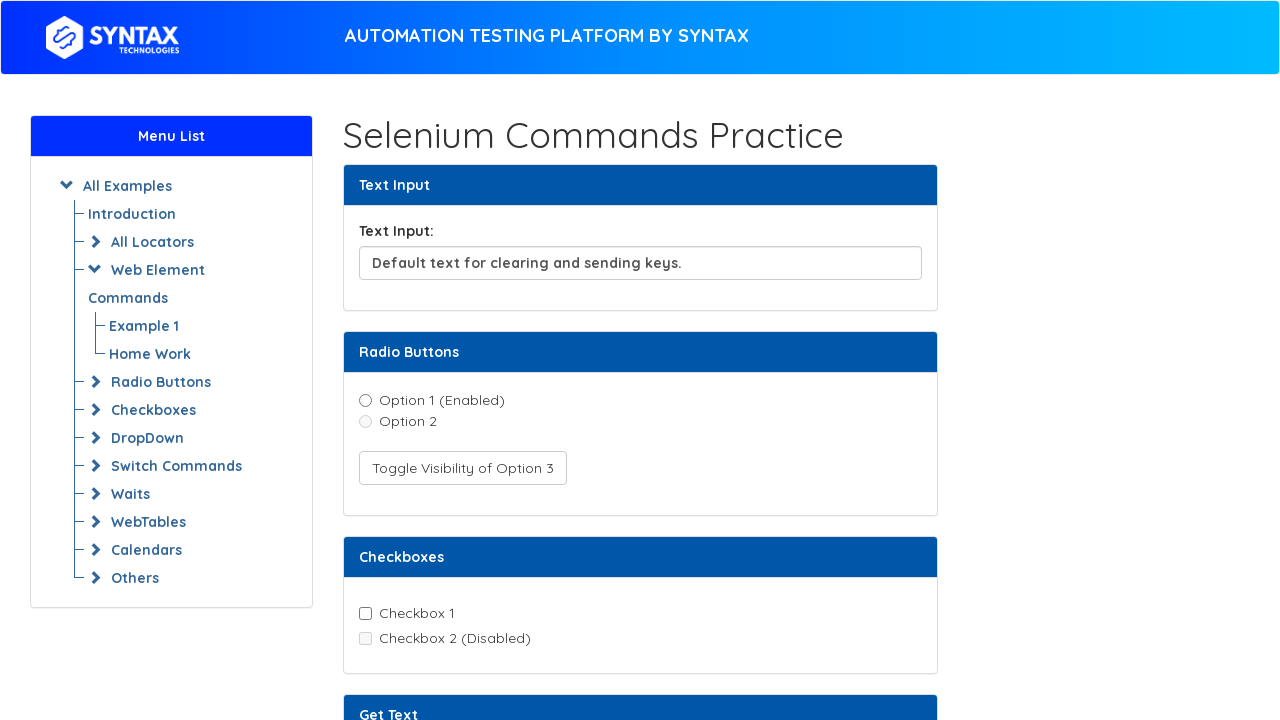

Cleared text input field on xpath=//input[@id='textInput']
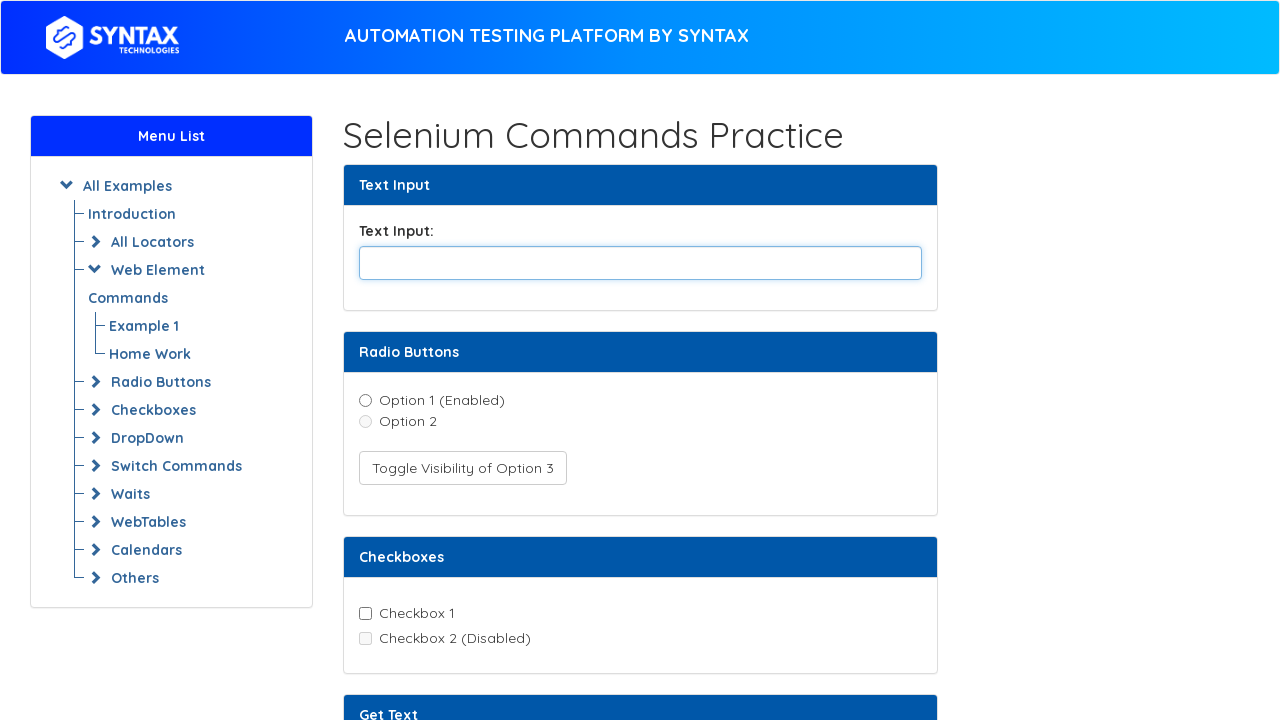

Filled text input field with 'abracadbra' on xpath=//input[@id='textInput']
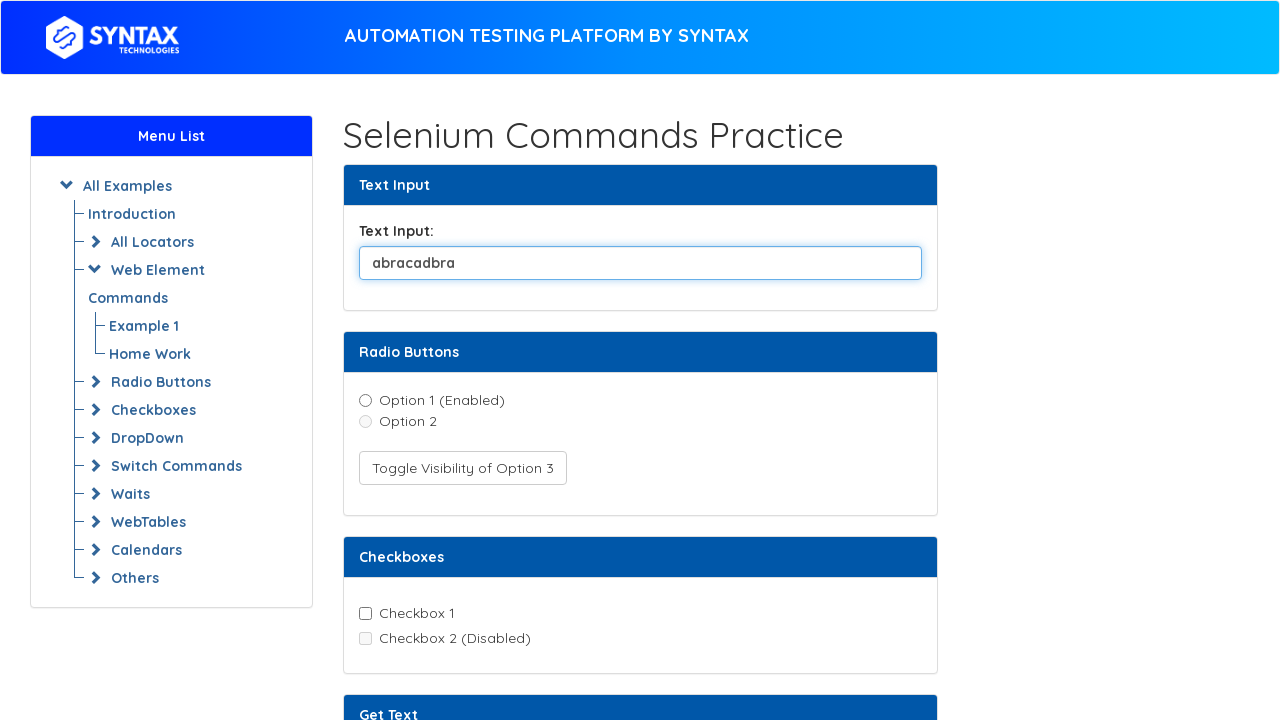

Selected radio button option1 (was not already selected) at (365, 400) on xpath=//input[@value='option1']
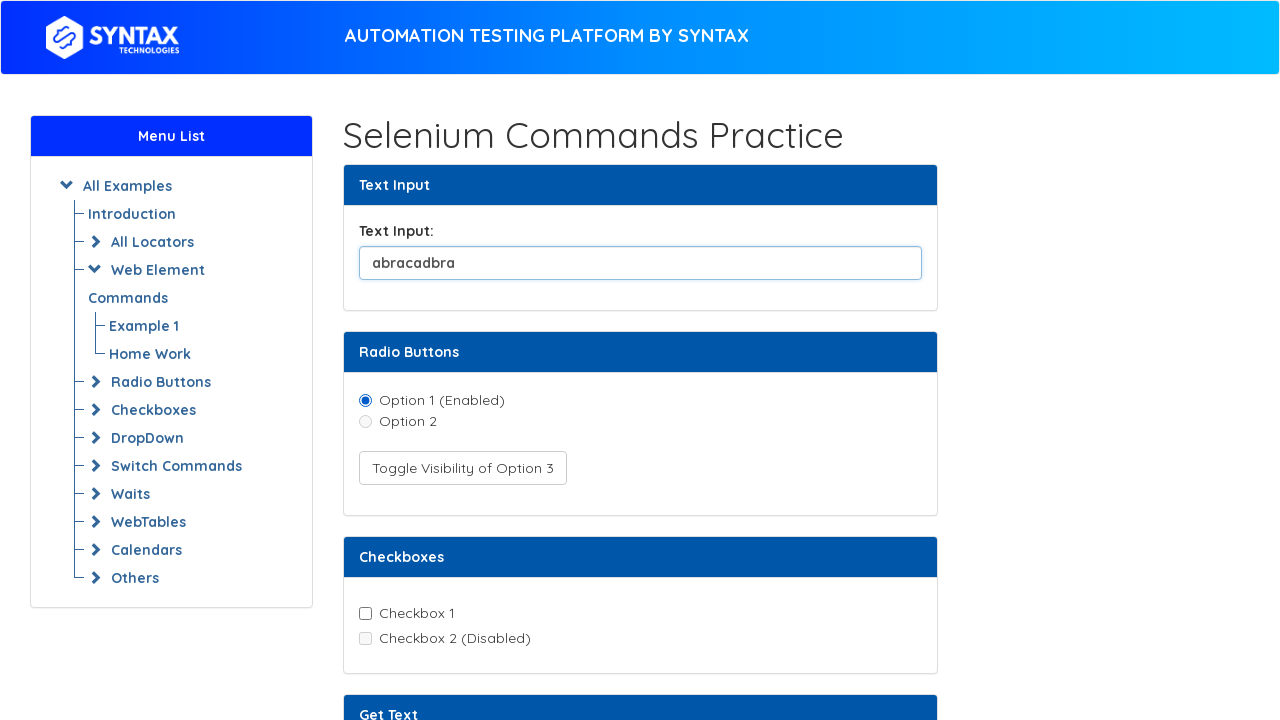

Verified radio button option2 is enabled
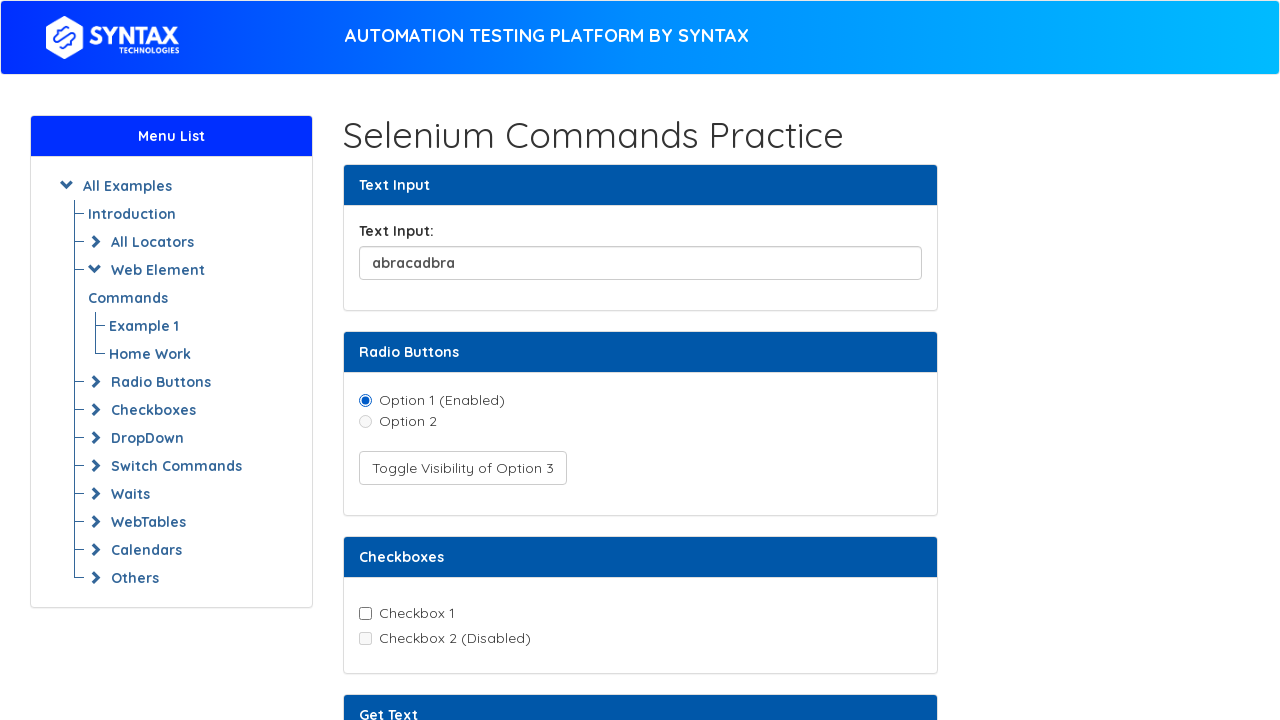

Verified radio button option3 is visible
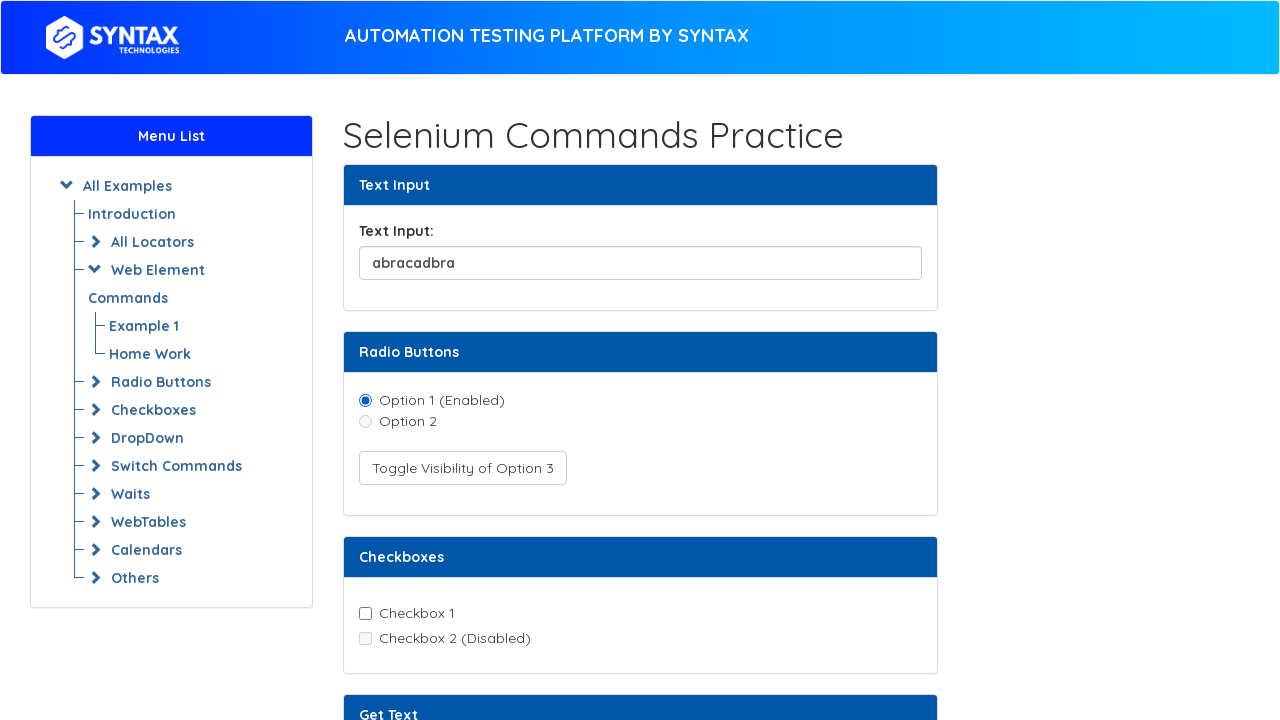

Retrieved text content from text element
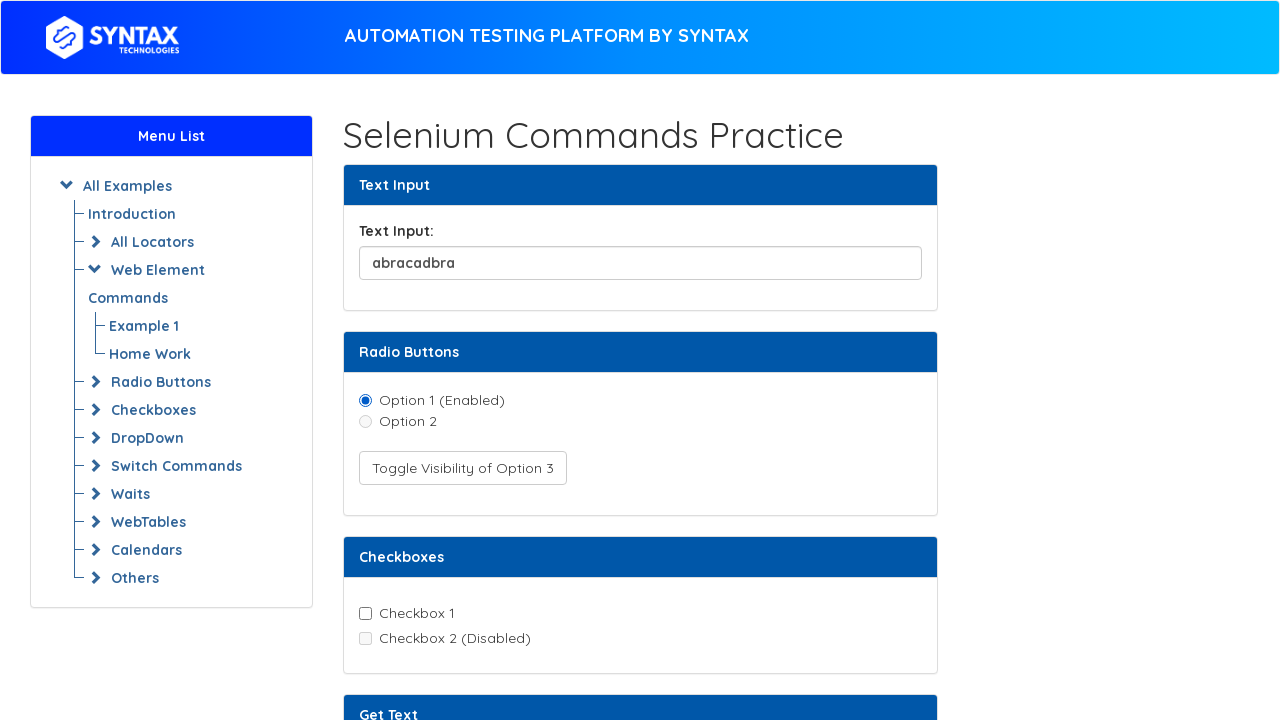

Retrieved custom attribute value from element
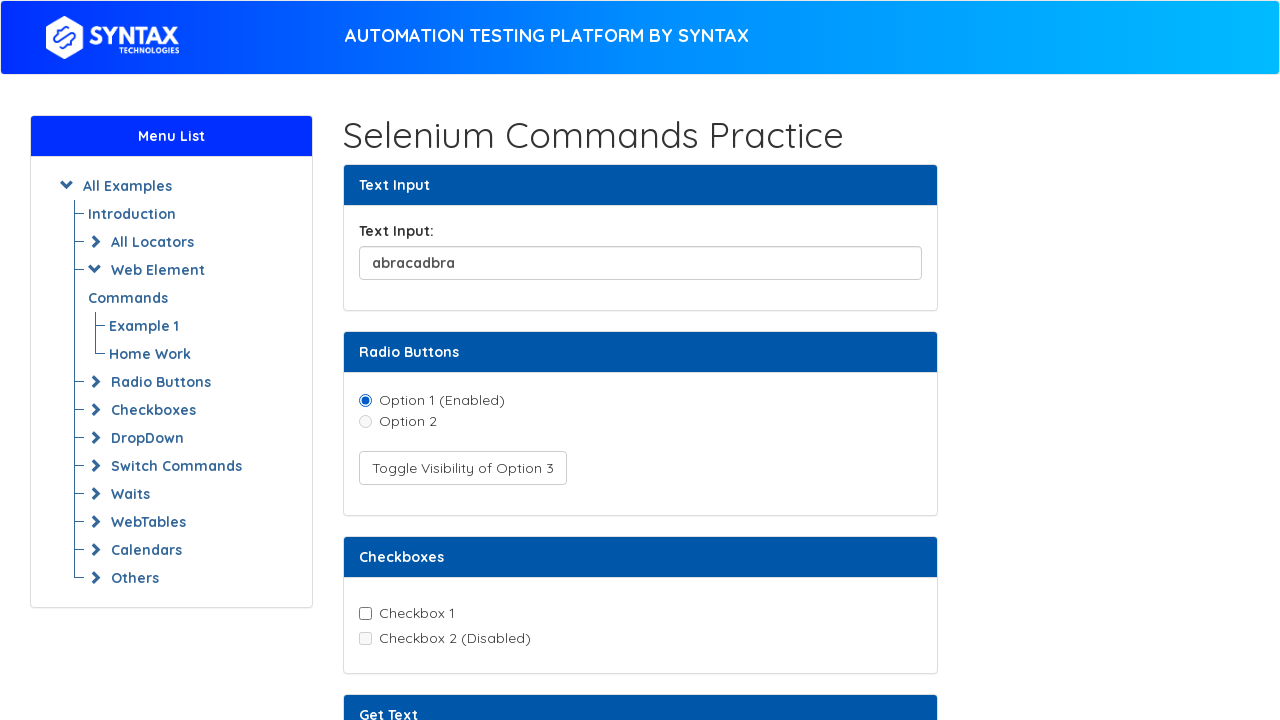

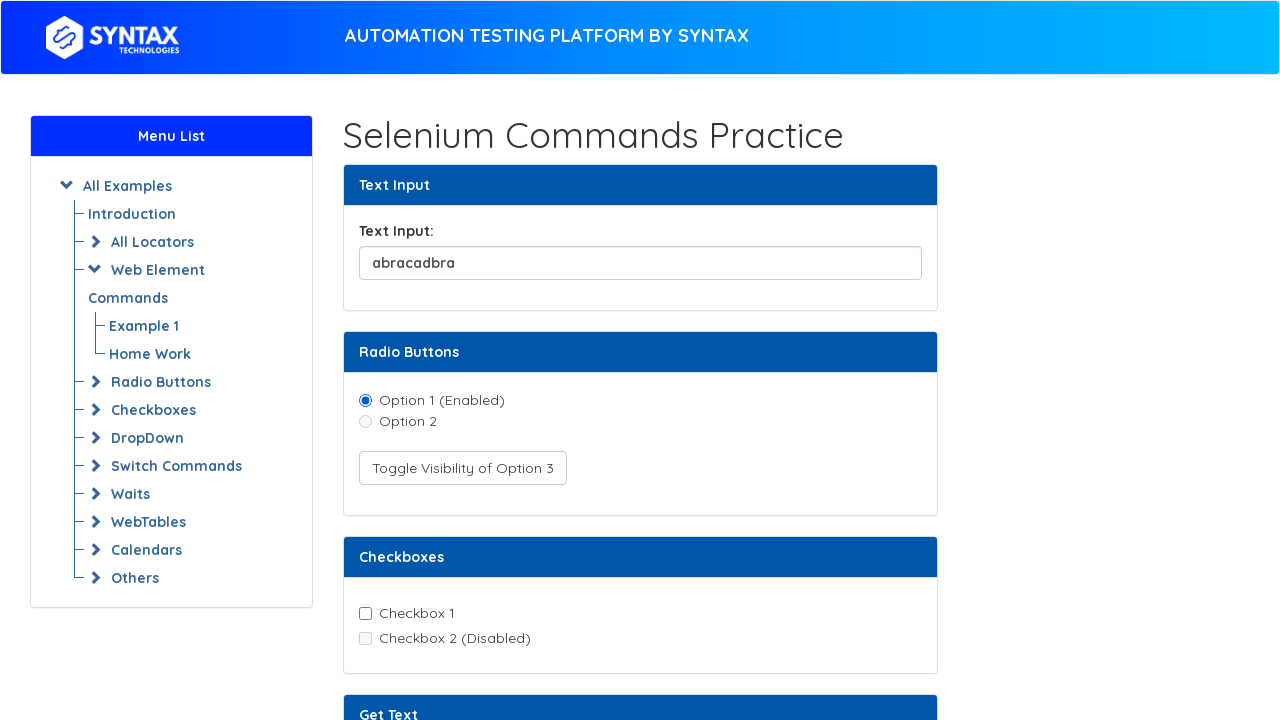